Tests dropdown and checkbox functionality on a practice page by selecting a Senior Citizen checkbox, opening a passenger dropdown, incrementing adult passenger count 4 times, and verifying the final count displays "5 Adult"

Starting URL: https://rahulshettyacademy.com/dropdownsPractise/

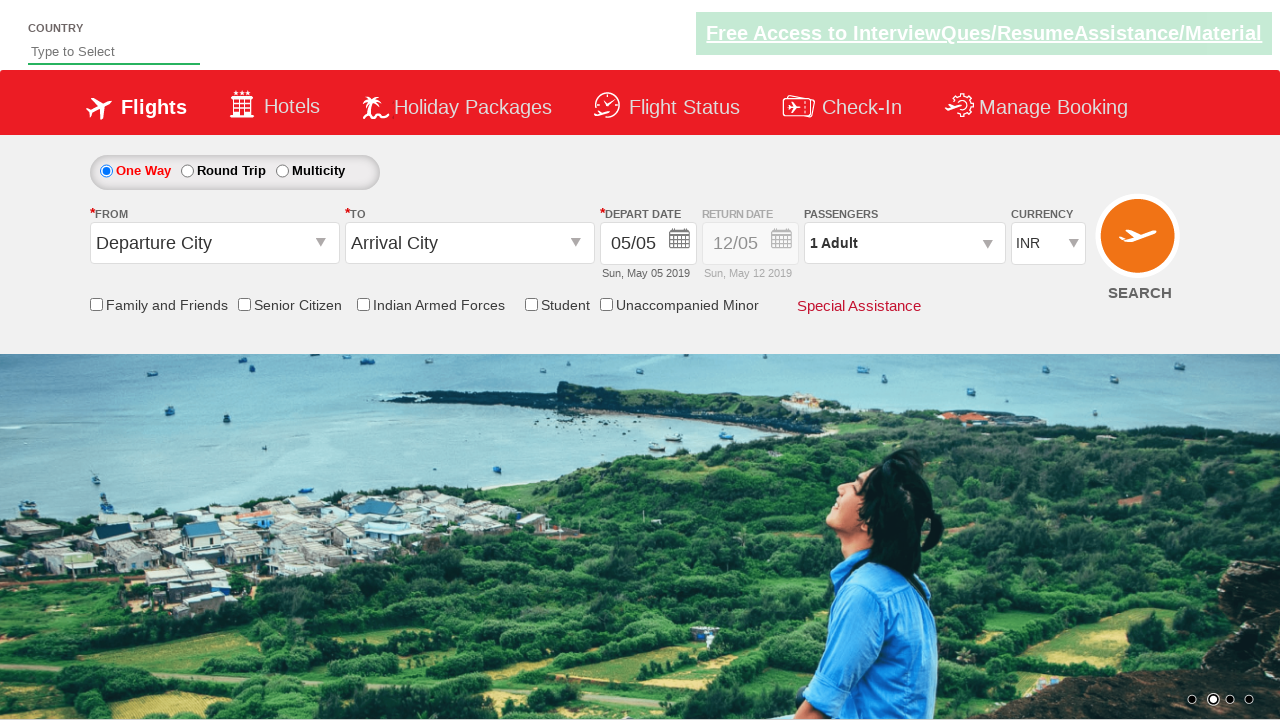

Verified Senior Citizen checkbox is not selected
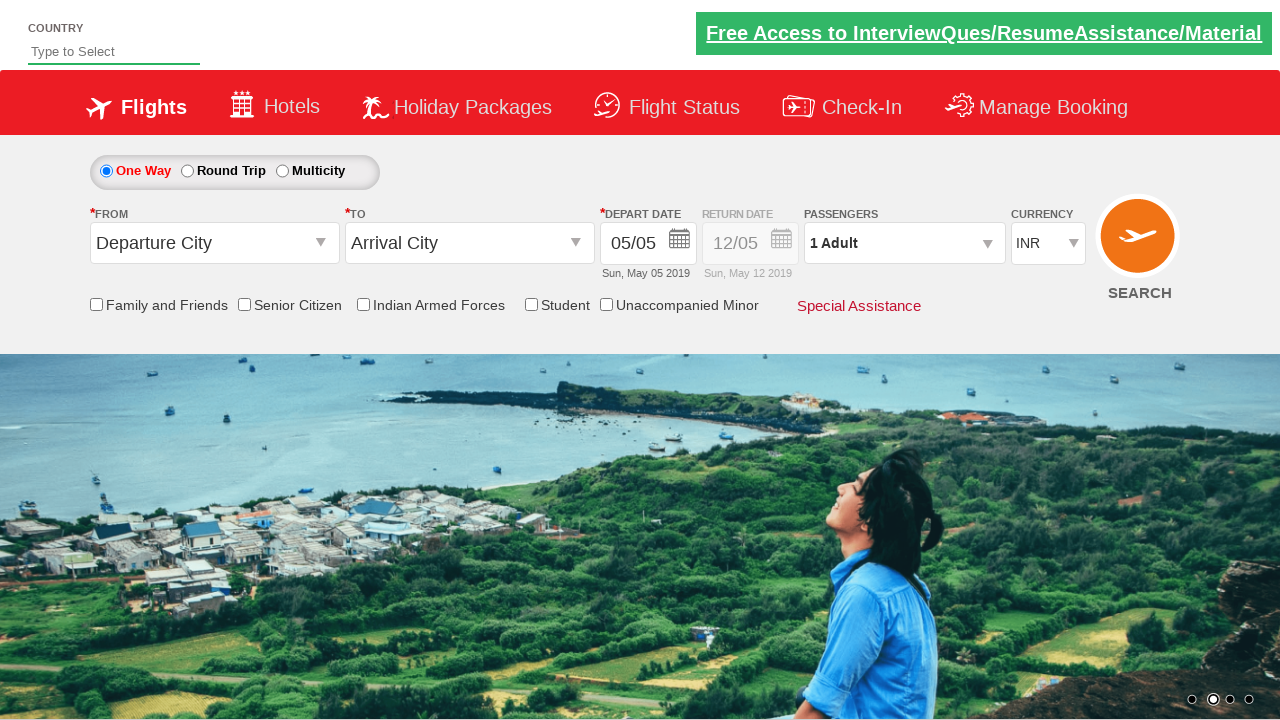

Clicked Senior Citizen checkbox to select it at (244, 304) on input[id*='SeniorCitizenDiscount']
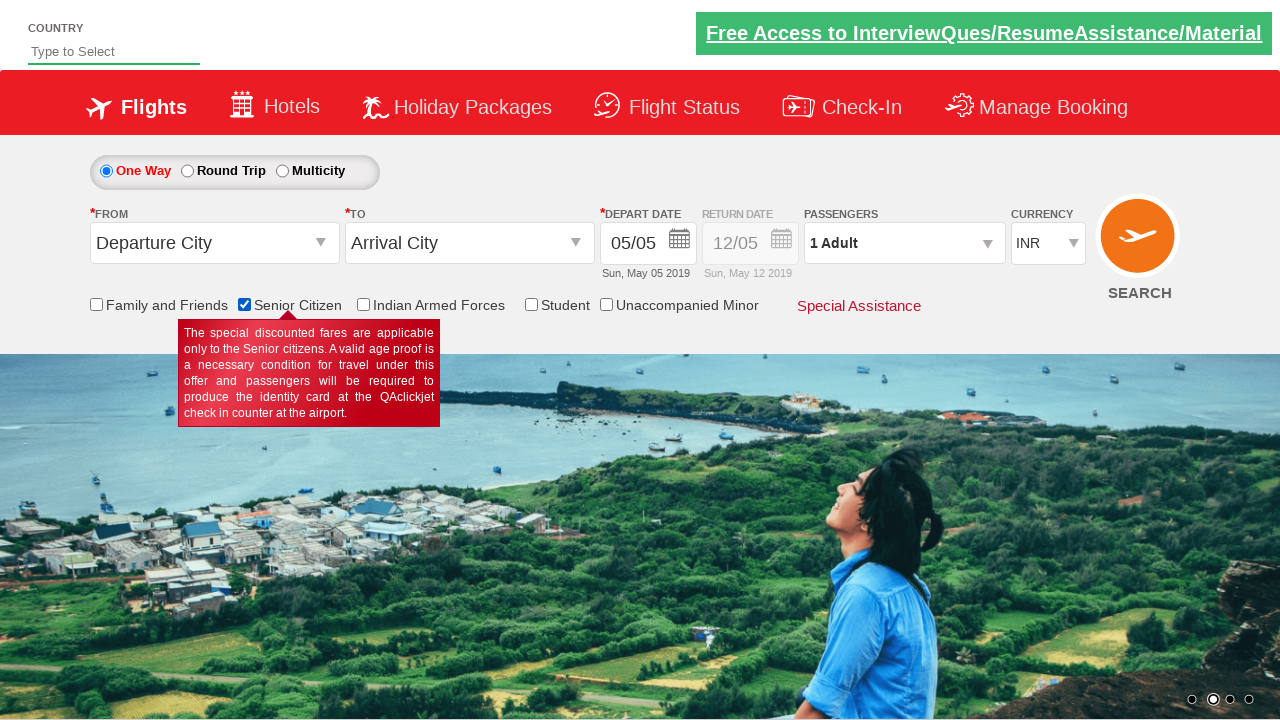

Verified Senior Citizen checkbox is now selected
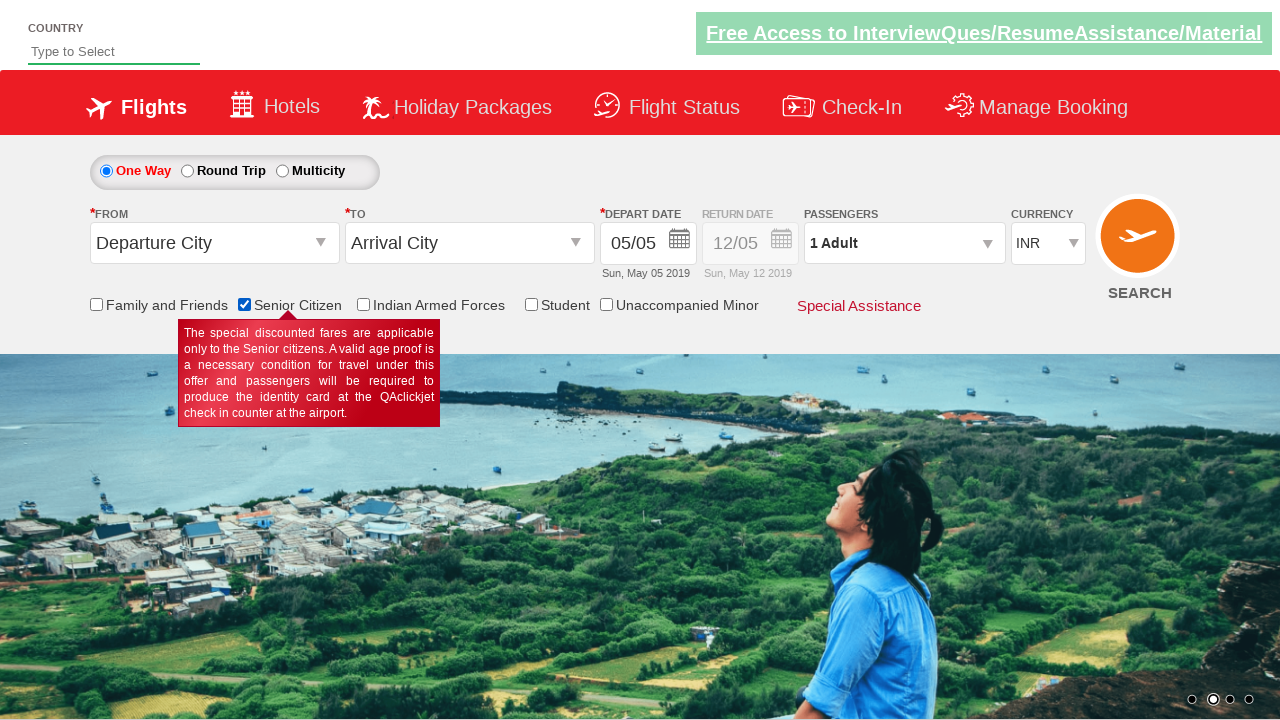

Clicked passenger info dropdown to open it at (904, 243) on #divpaxinfo
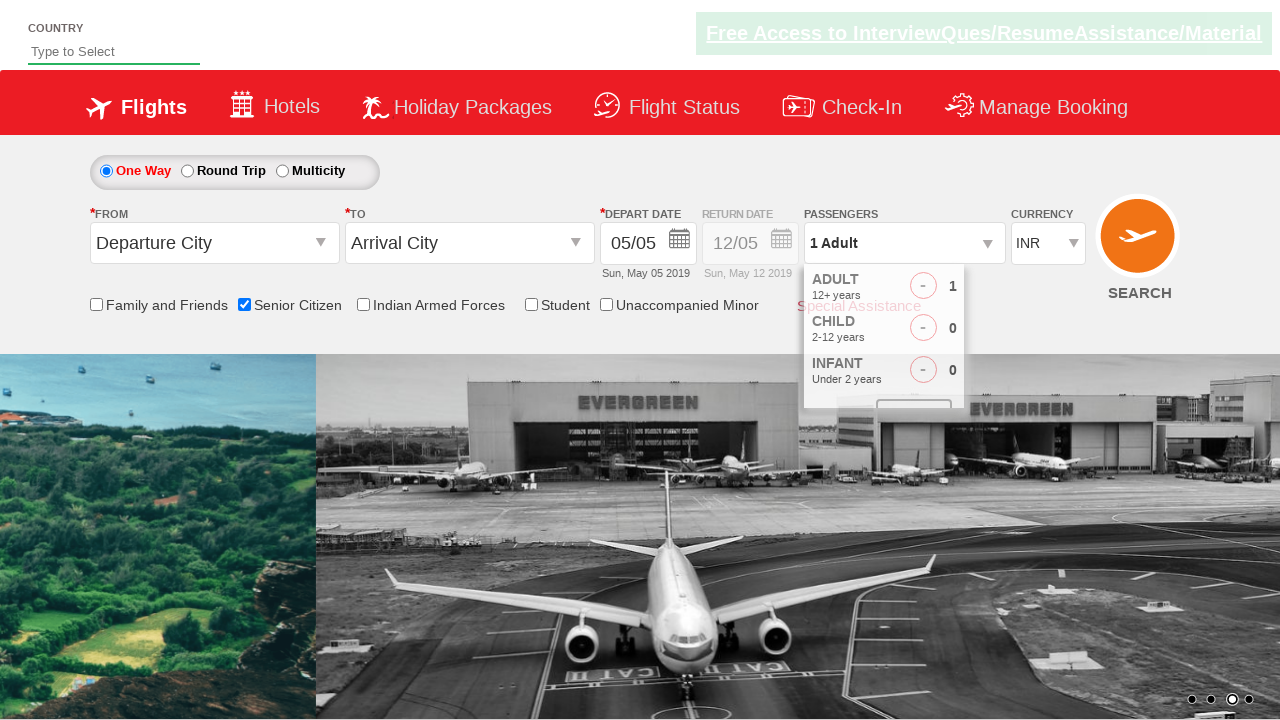

Waited 2 seconds for dropdown to fully load
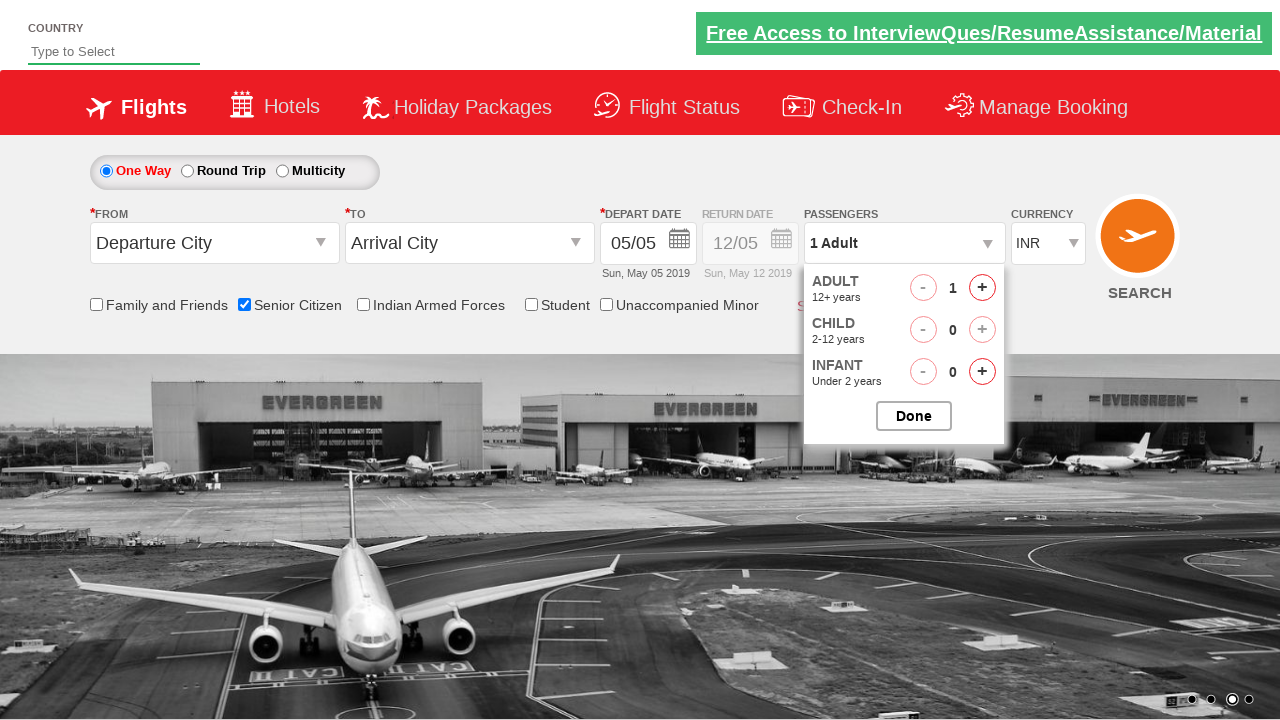

Incremented adult passenger count (iteration 1/4) at (982, 288) on #hrefIncAdt
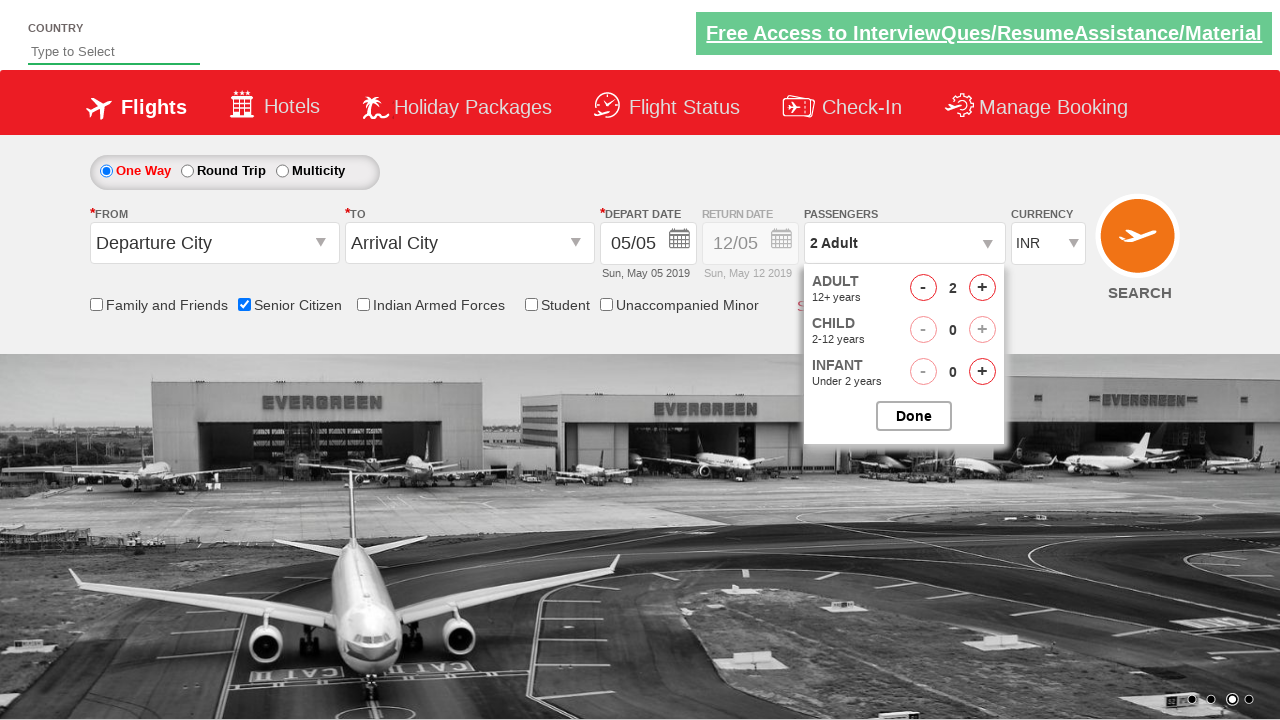

Incremented adult passenger count (iteration 2/4) at (982, 288) on #hrefIncAdt
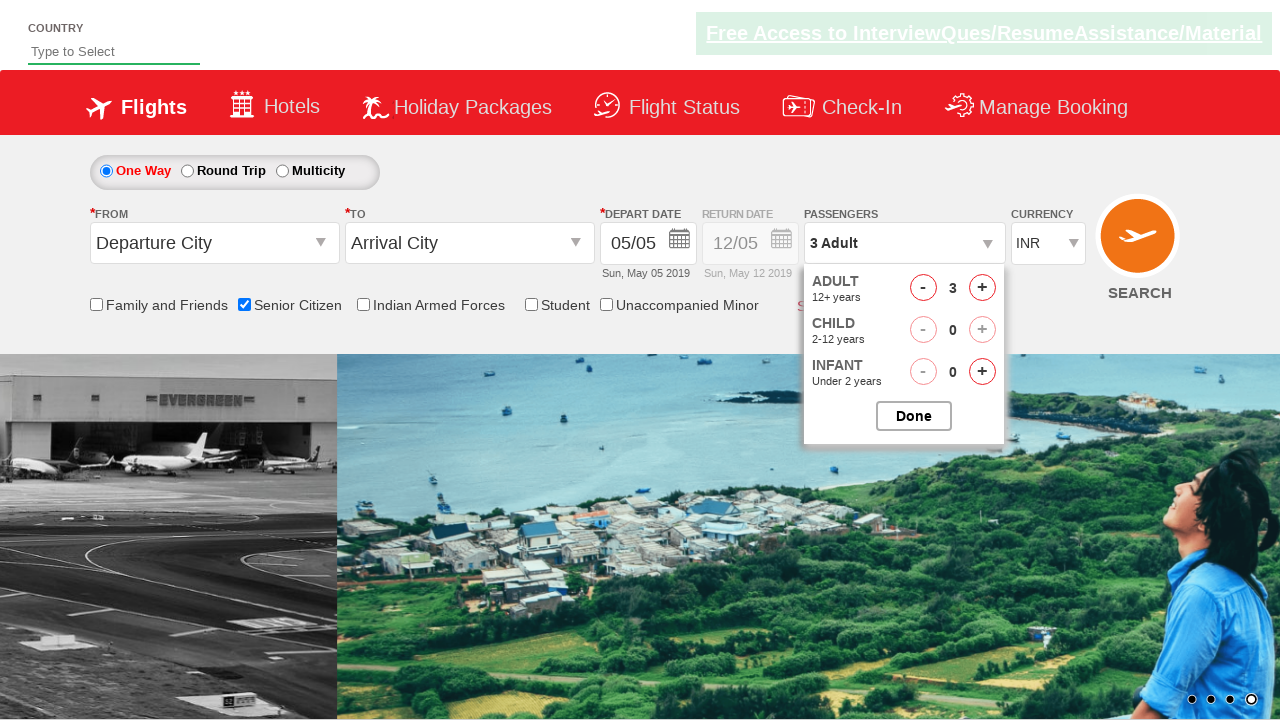

Incremented adult passenger count (iteration 3/4) at (982, 288) on #hrefIncAdt
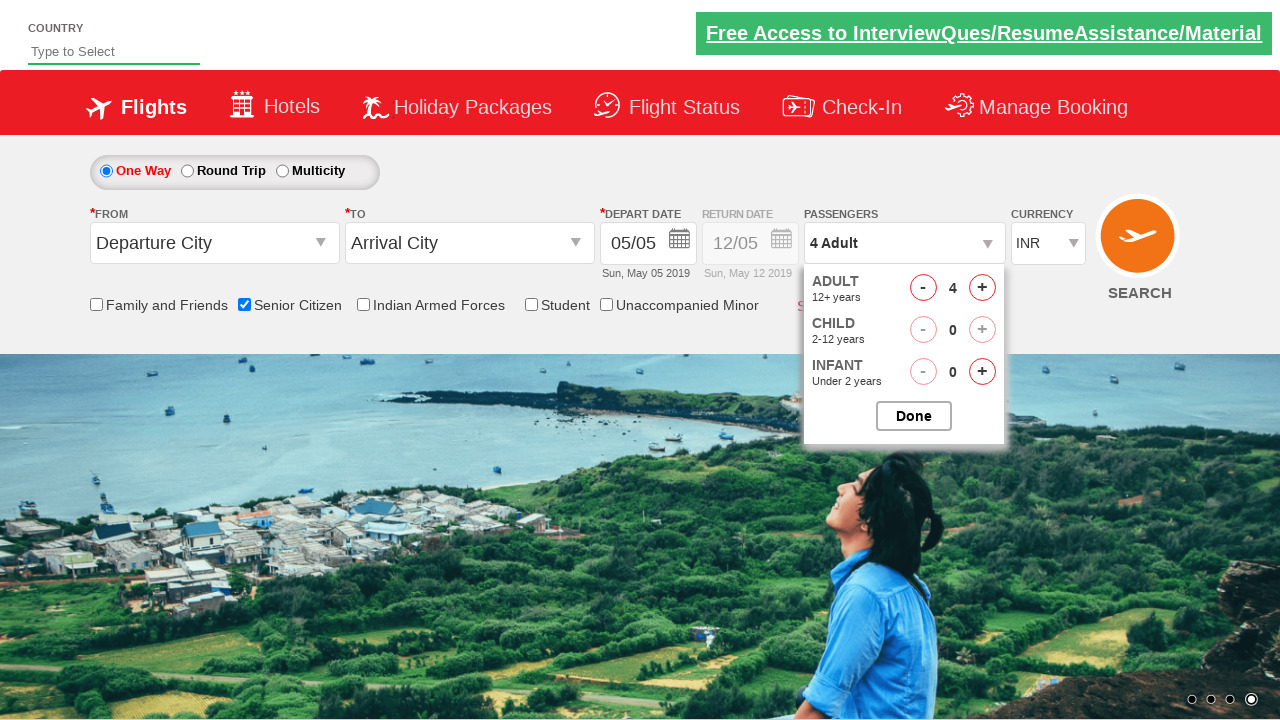

Incremented adult passenger count (iteration 4/4) at (982, 288) on #hrefIncAdt
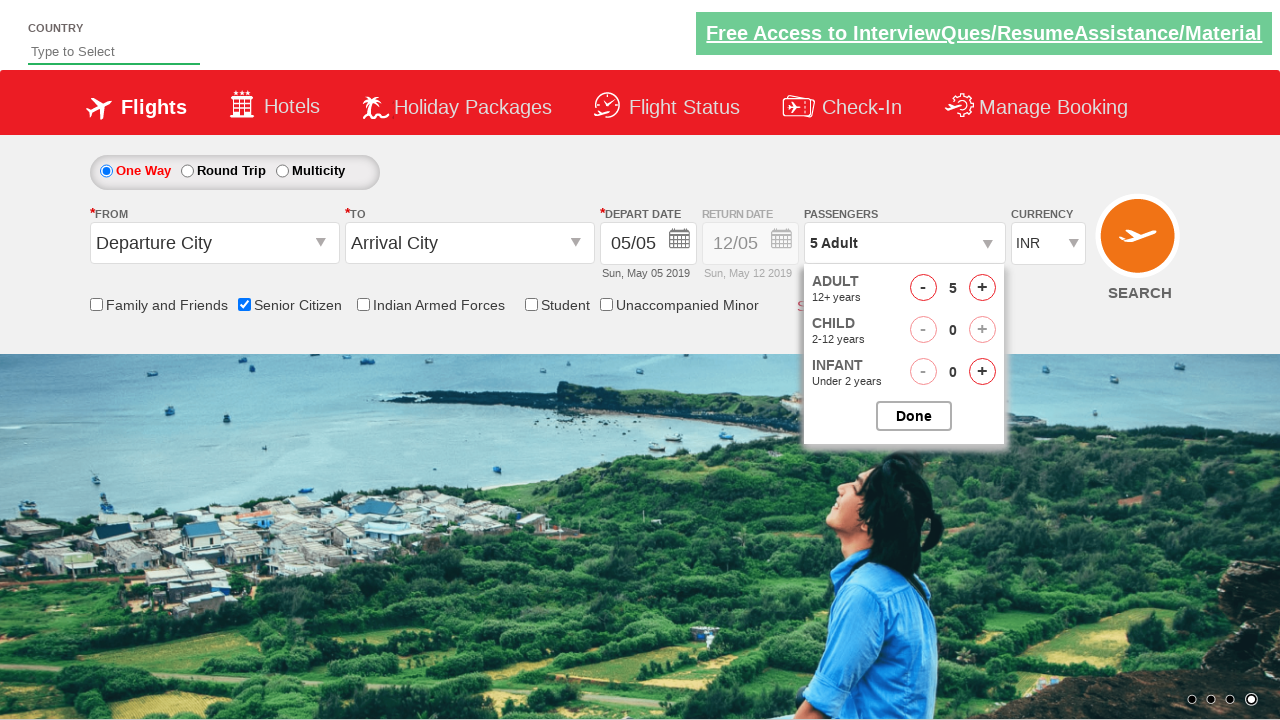

Clicked to close passenger dropdown at (914, 416) on #btnclosepaxoption
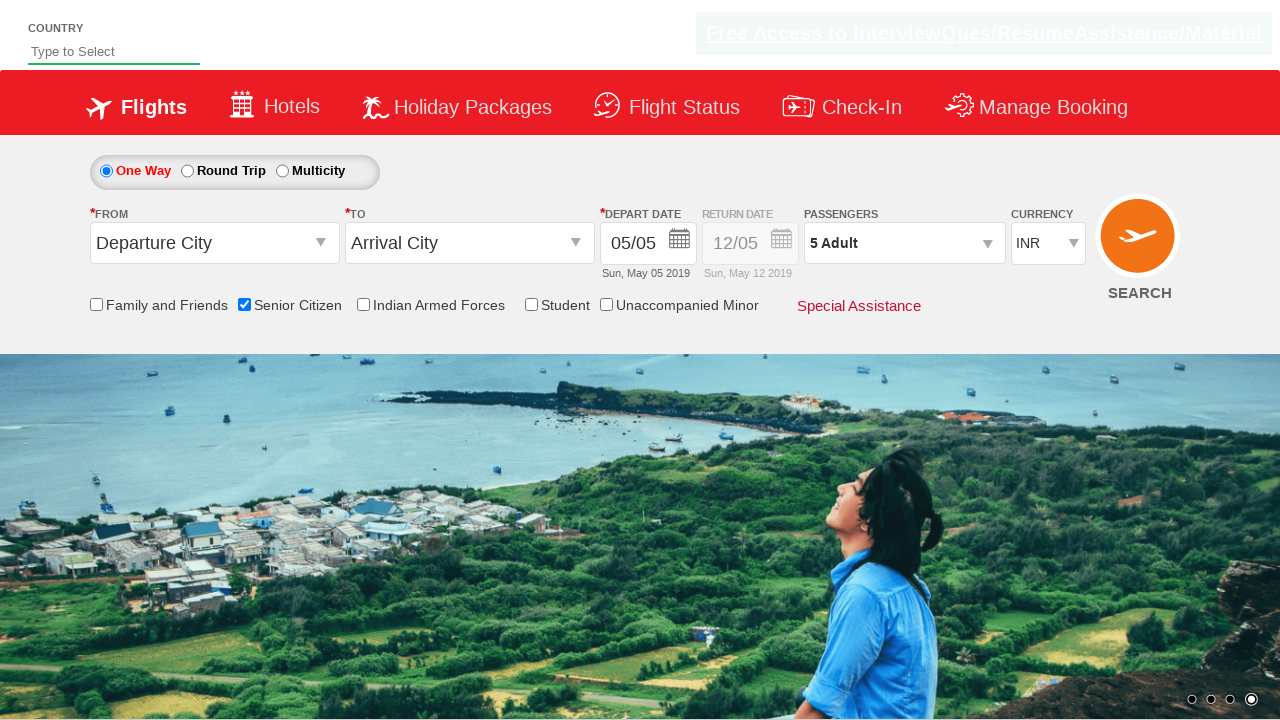

Verified passenger count displays '5 Adult'
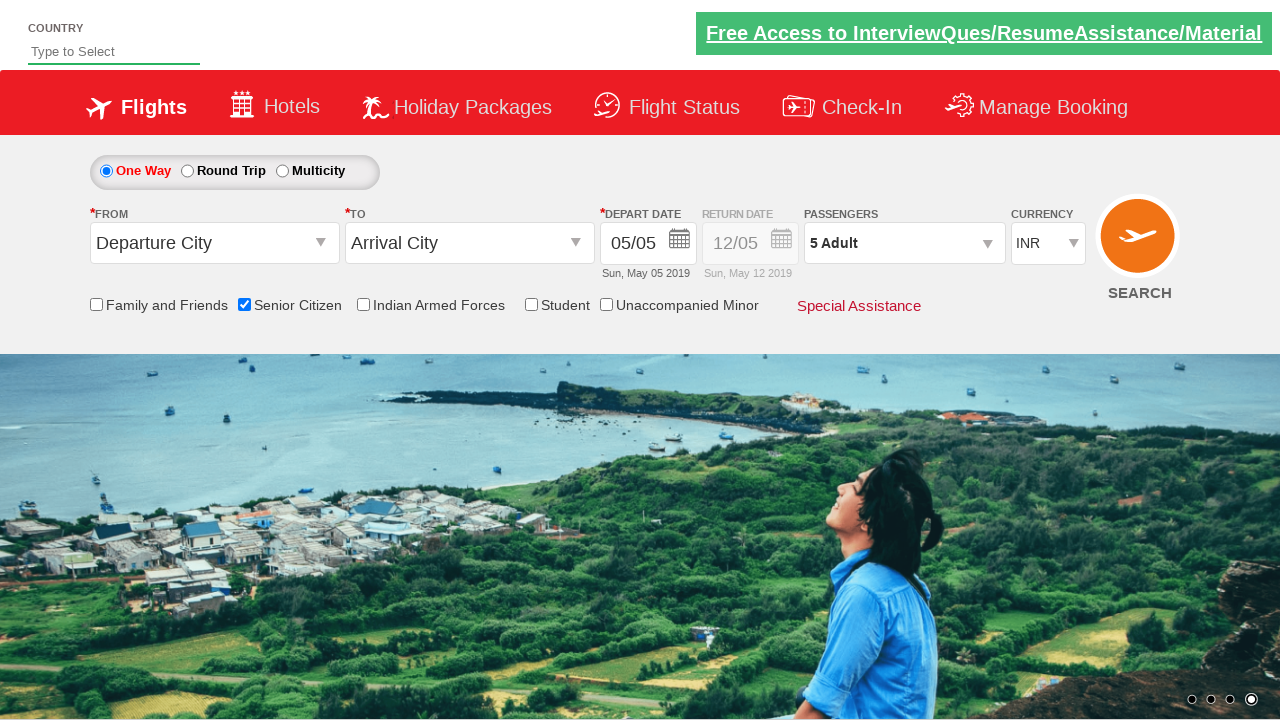

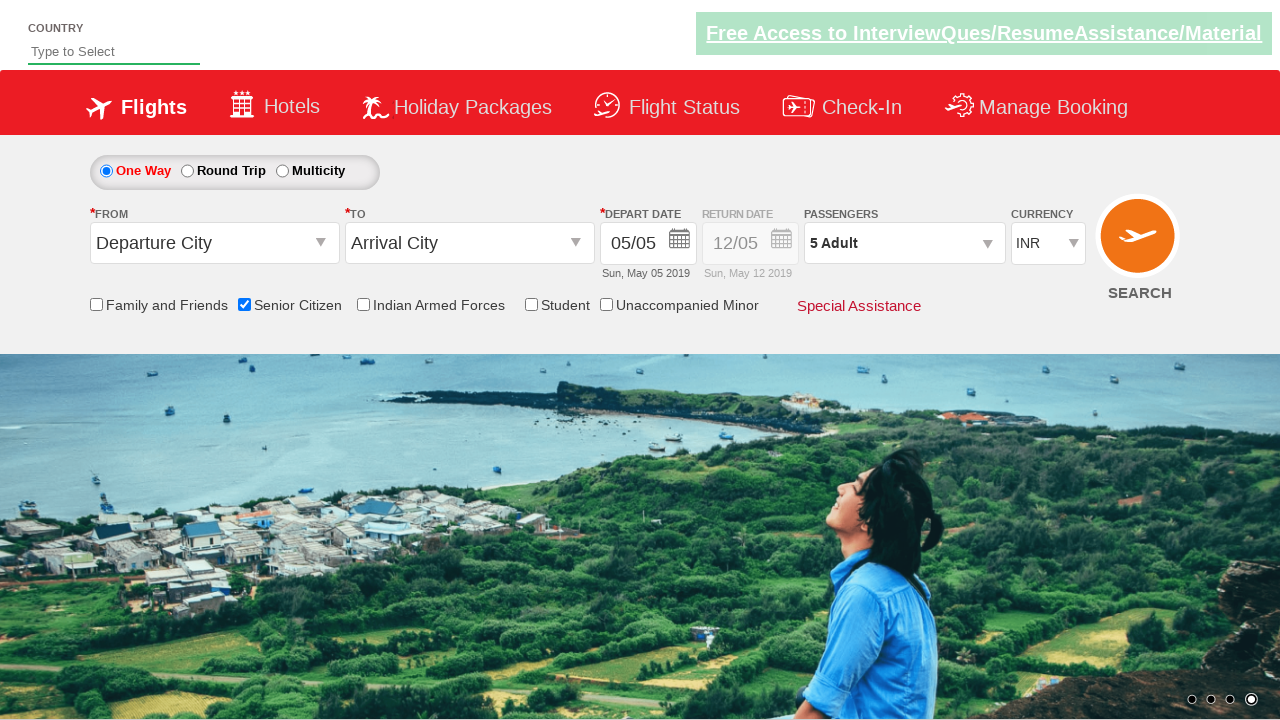